Tests element visibility and interaction by filling email textbox, clicking age radio button, and filling education textarea

Starting URL: https://automationfc.github.io/basic-form/index.html

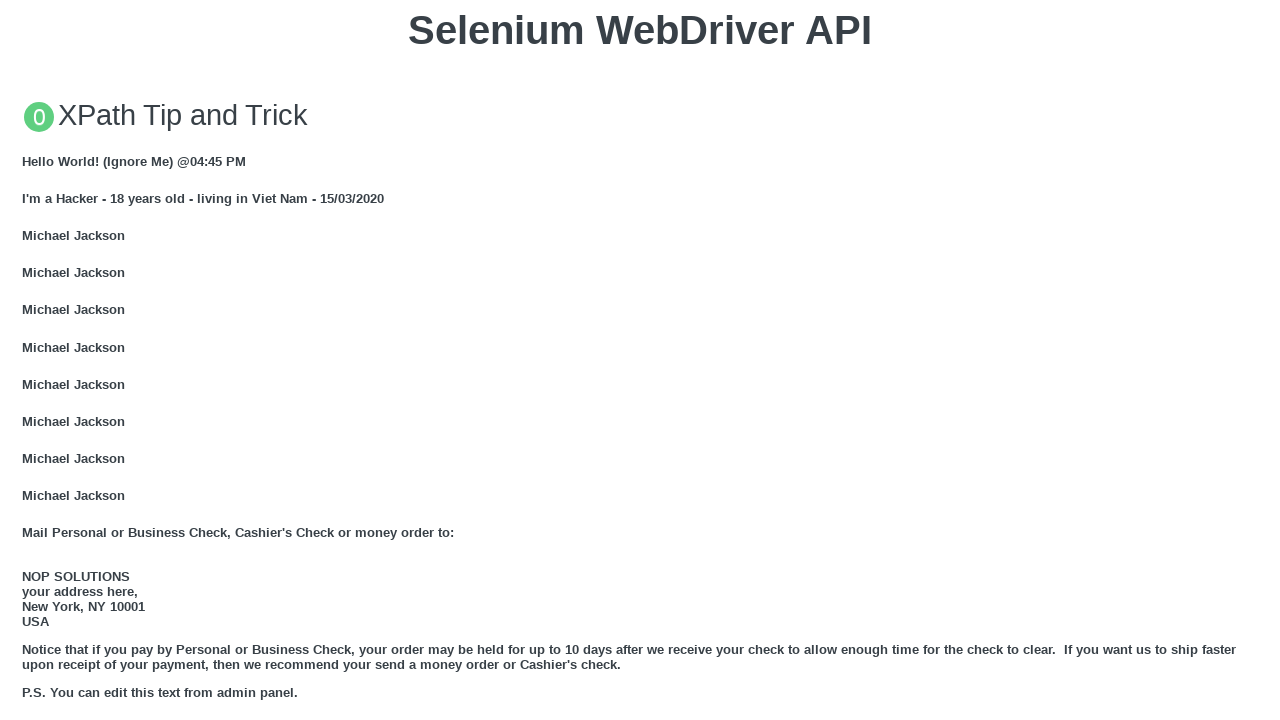

Checked if email textbox is visible
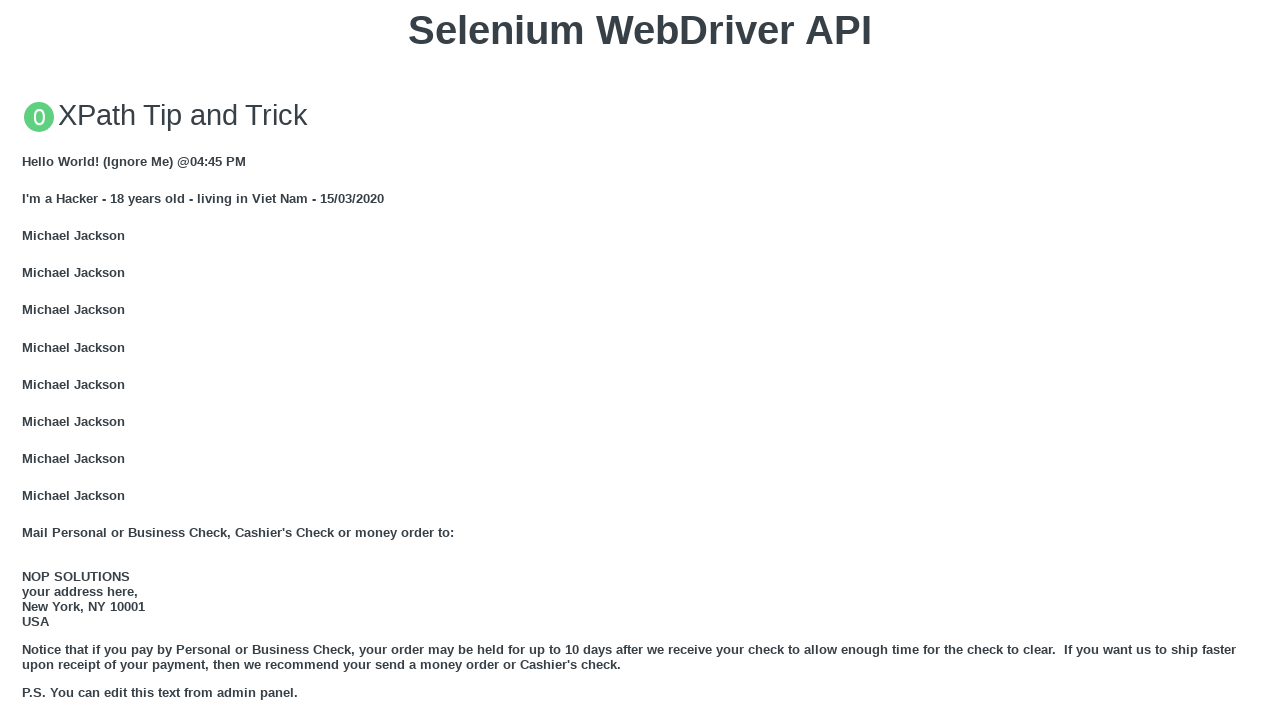

Filled email textbox with 'Automation Testing' on #mail
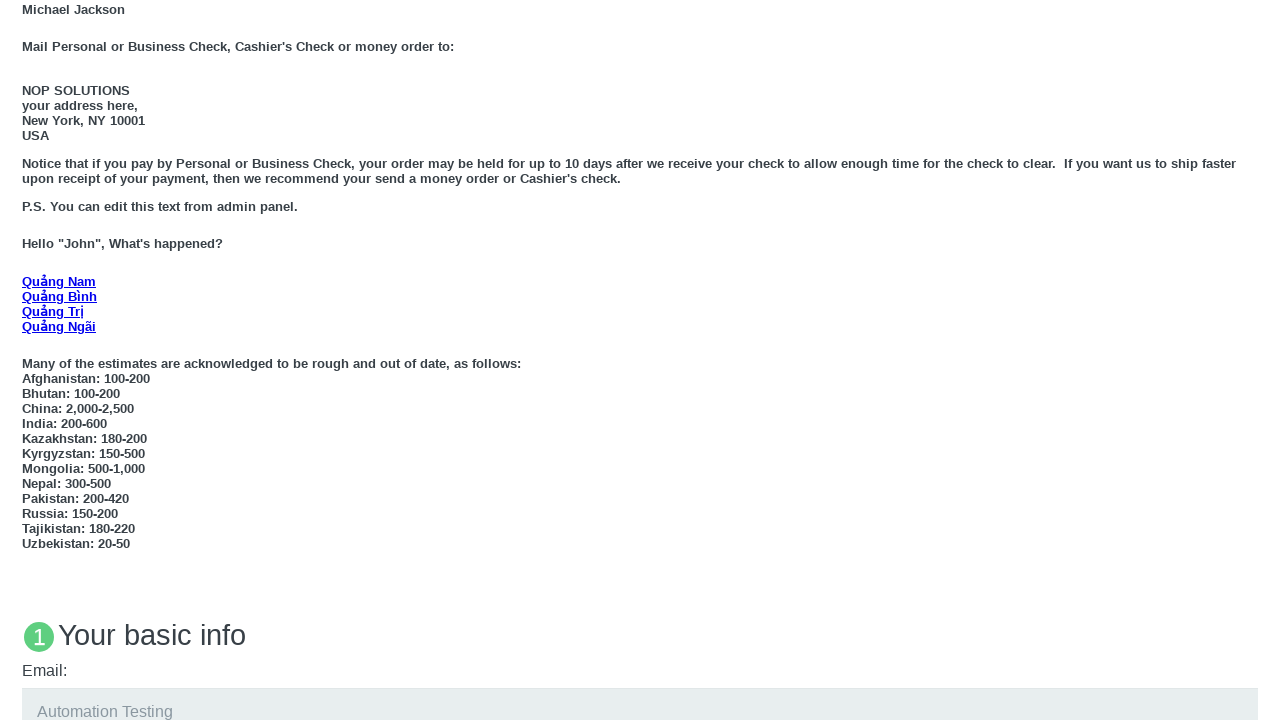

Checked if 'under 18' radio button is visible
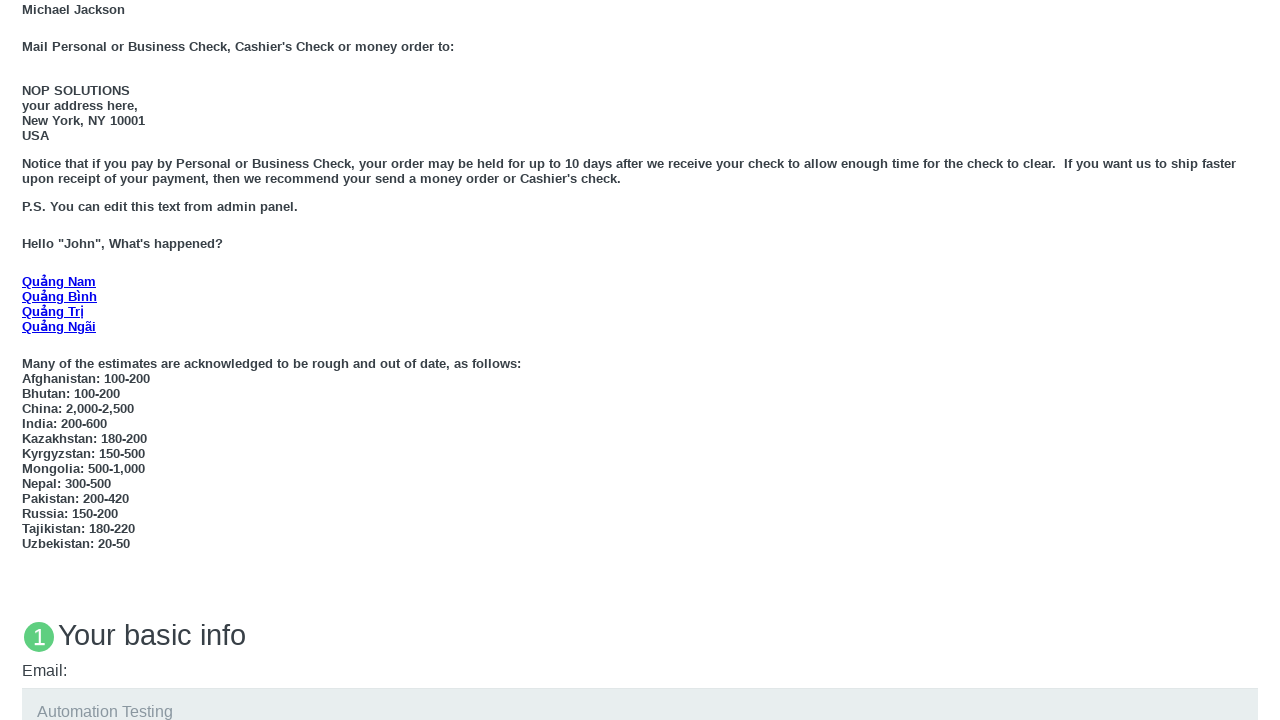

Clicked 'under 18' radio button at (28, 360) on #under_18
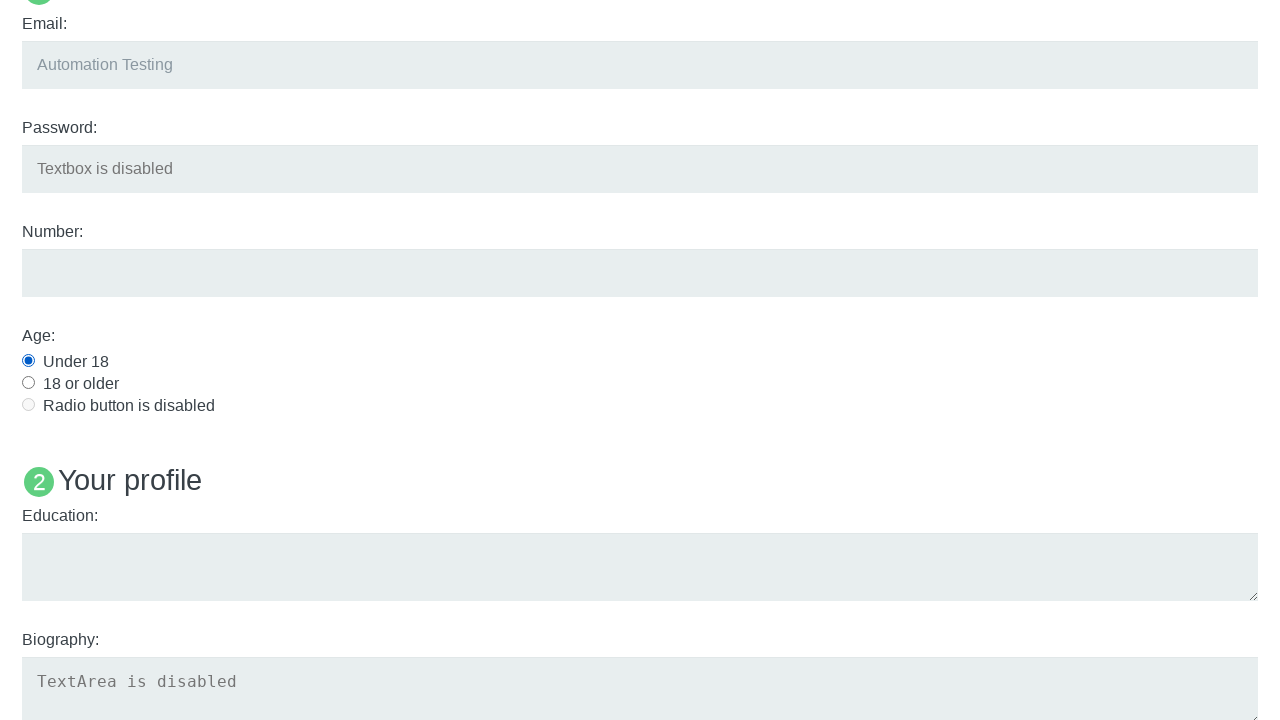

Checked if education textarea is visible
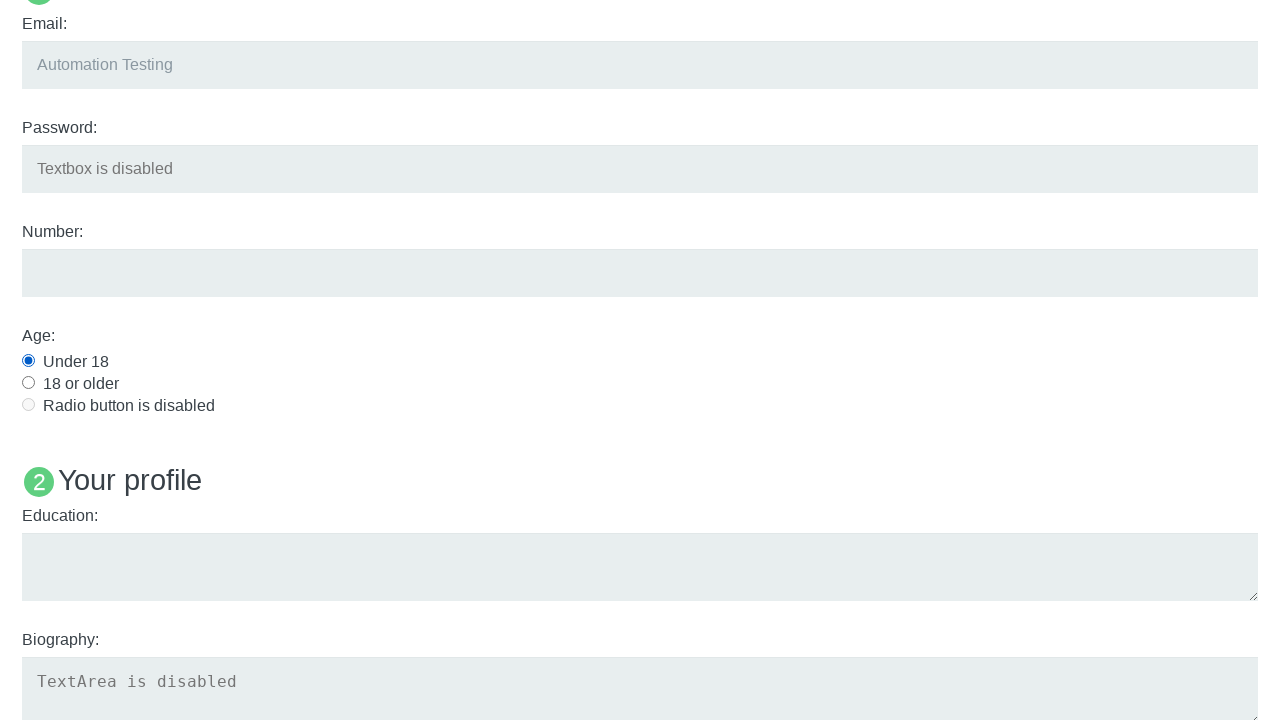

Filled education textarea with 'Automation Testing' on #edu
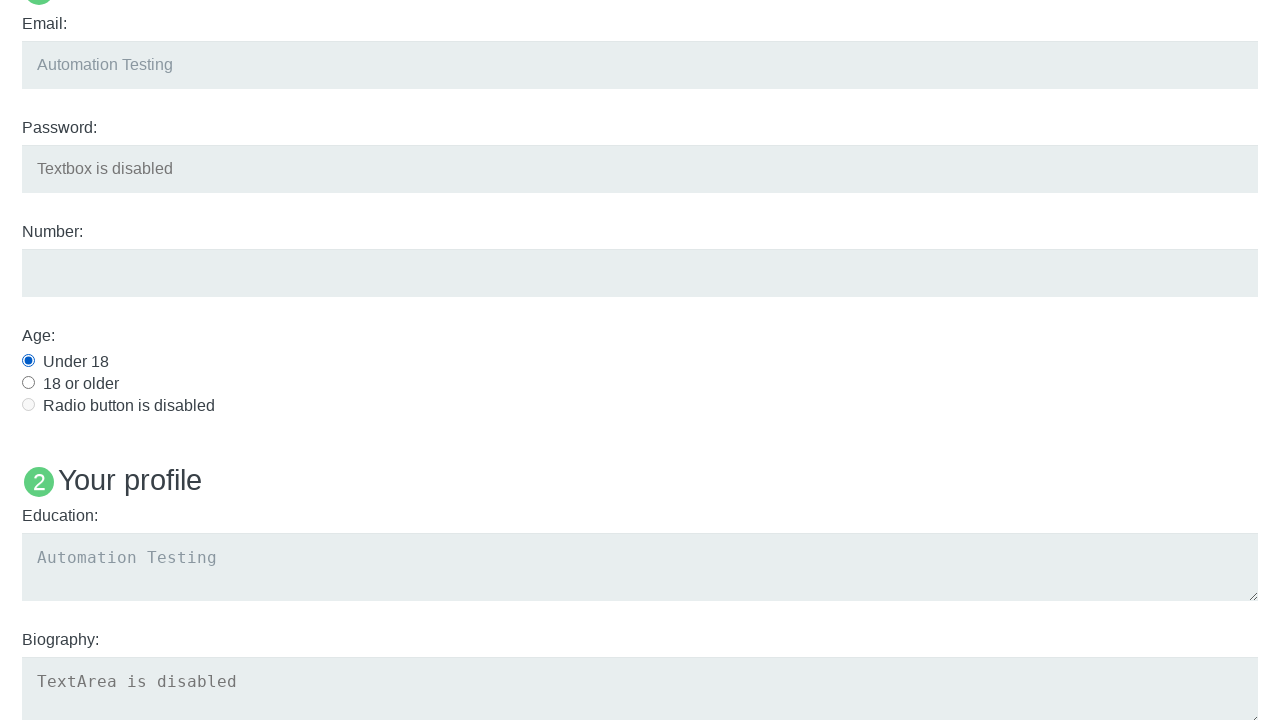

Checked if 'Name: User5' heading is visible
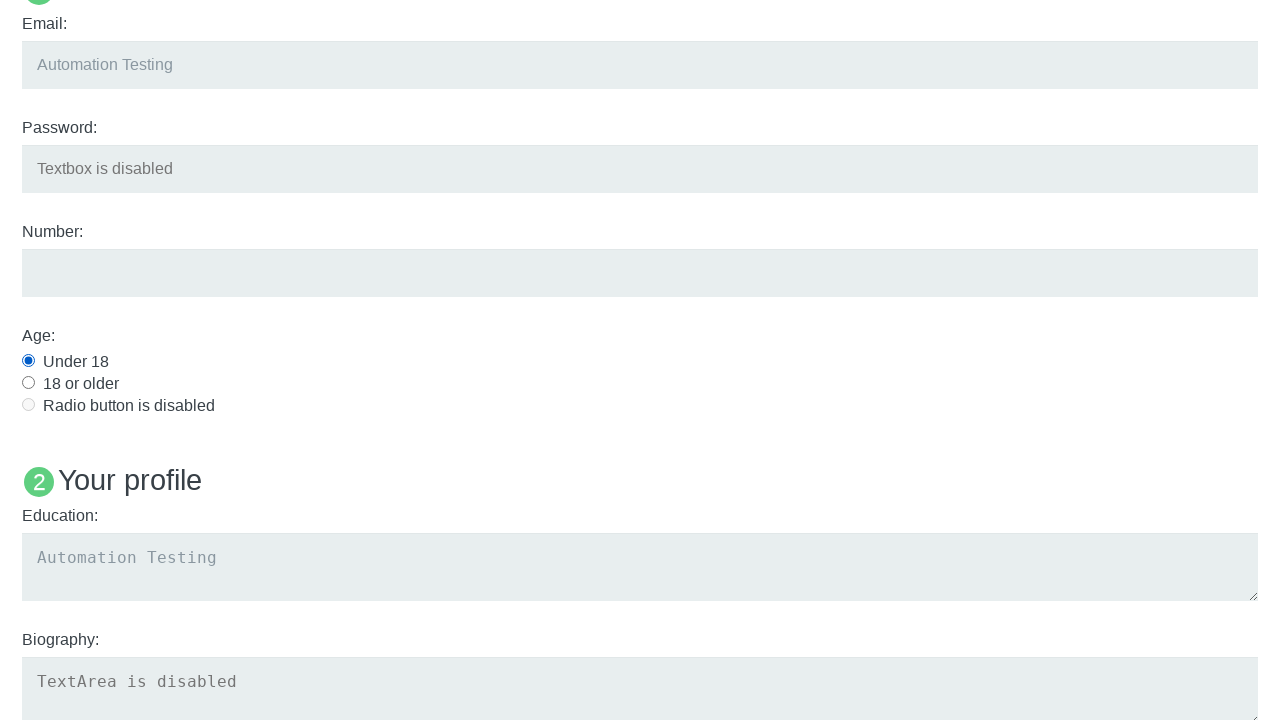

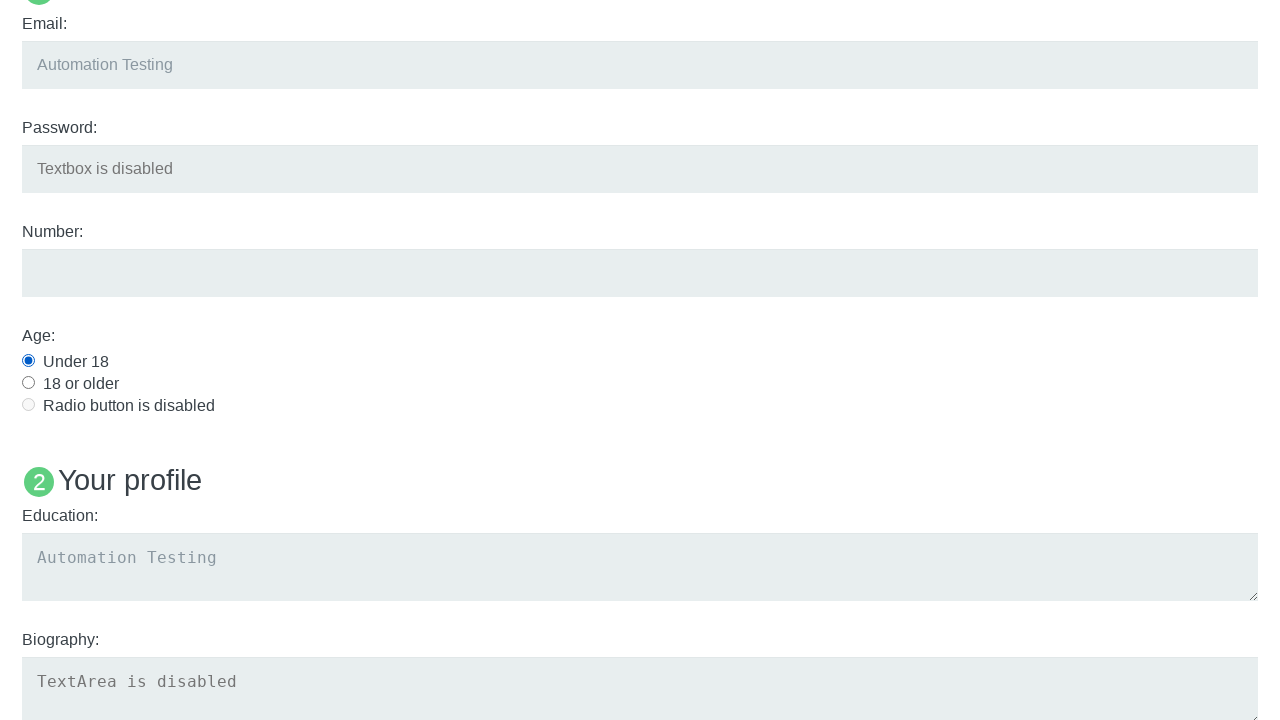